Navigates to W3CSchool website and performs a search for "Spring" by filling the search box and submitting the form

Starting URL: https://www.w3cschool.cn/

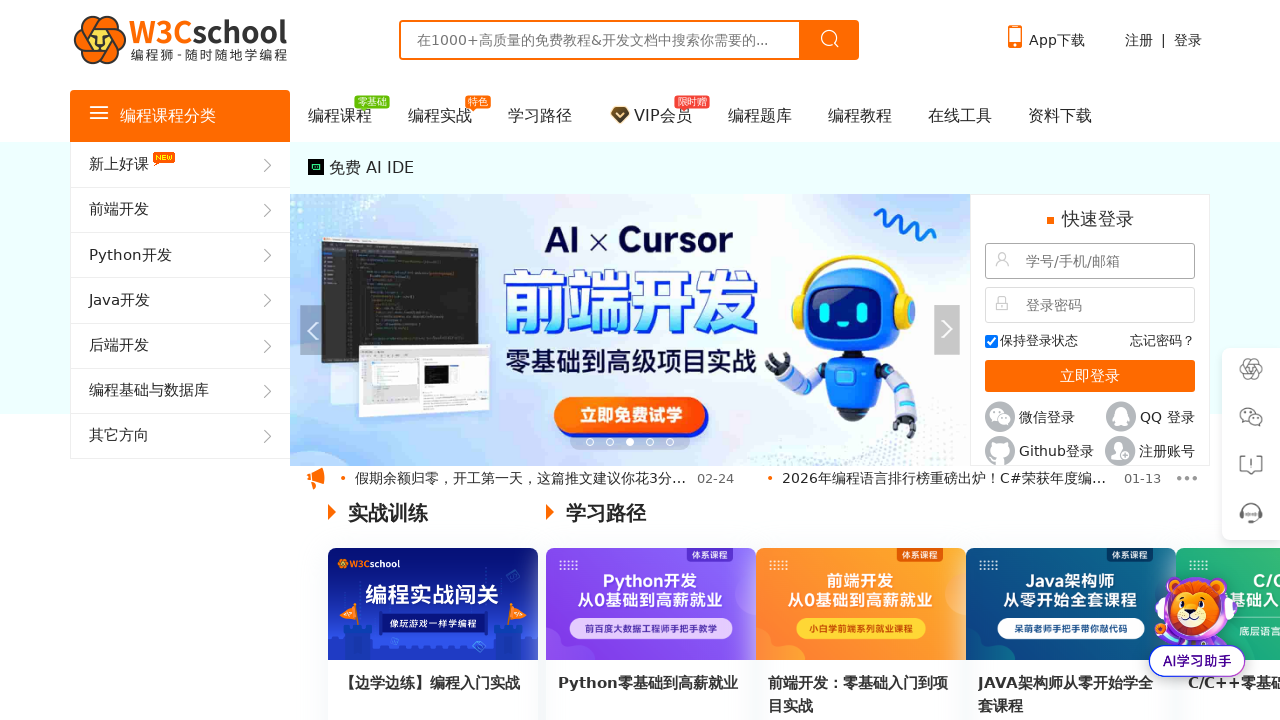

Navigated to W3CSchool website
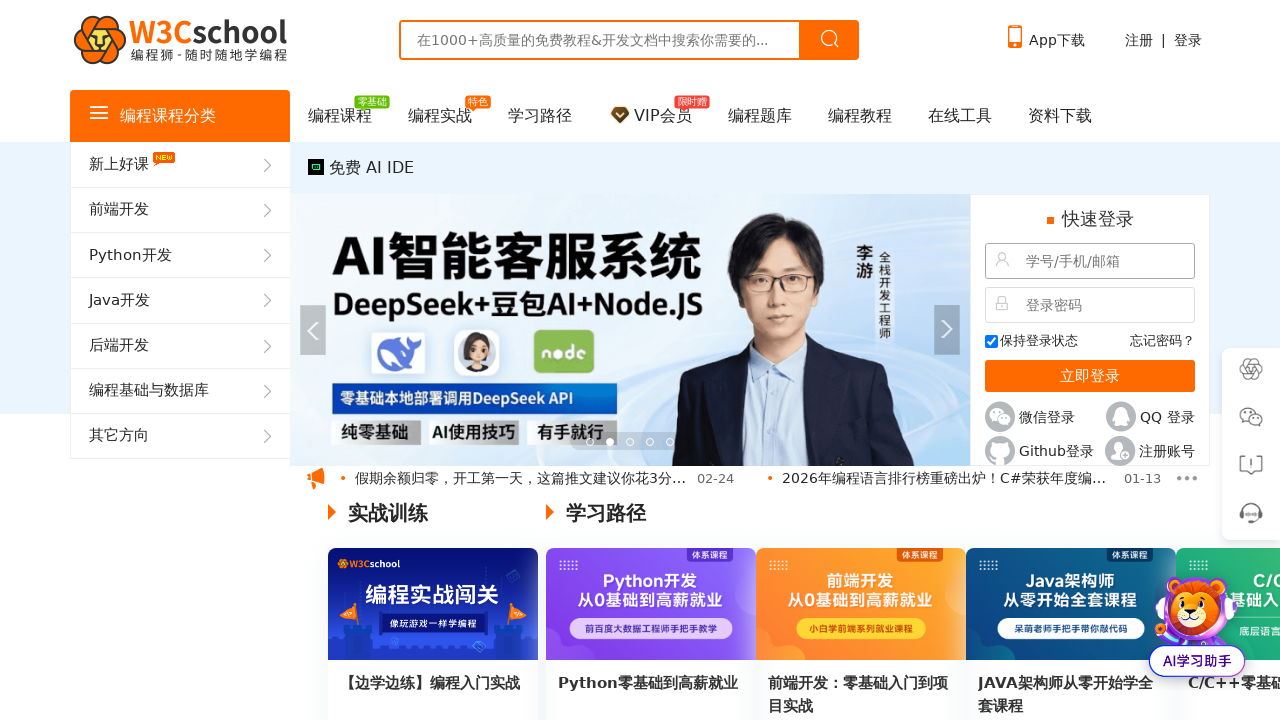

Filled search box with 'Spring' on input[name='w']
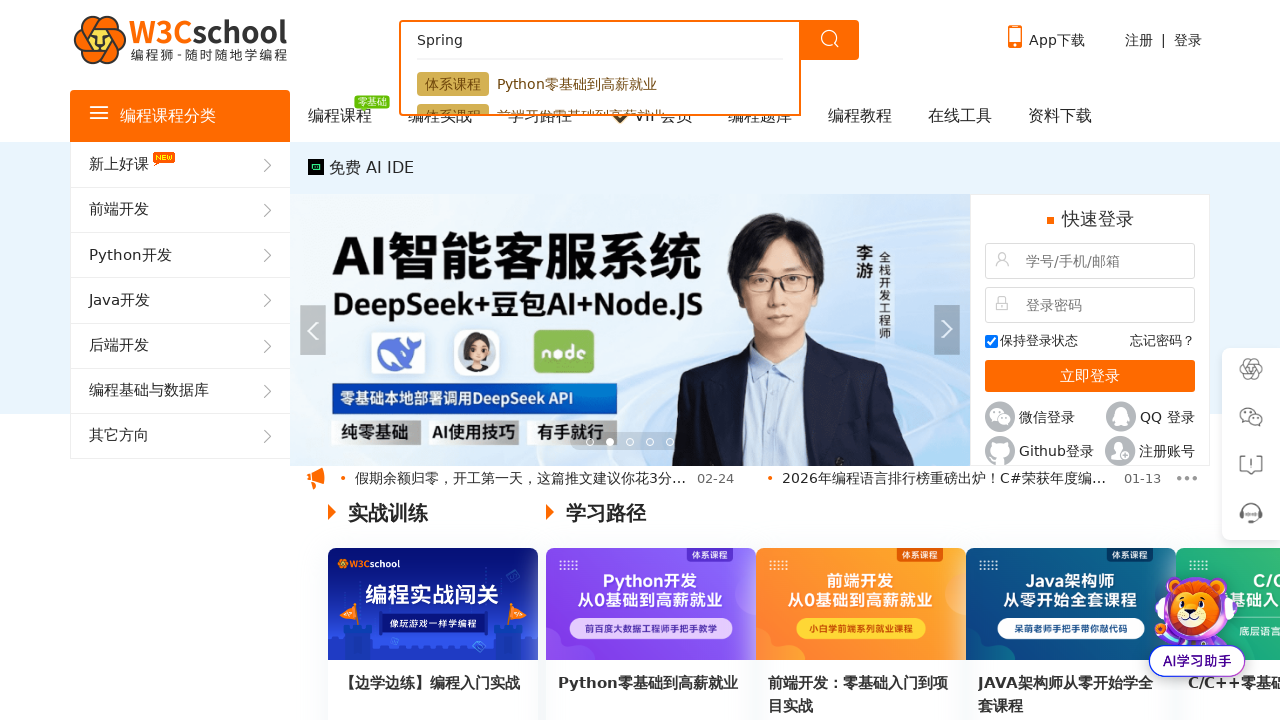

Submitted search form by pressing Enter on input[name='w']
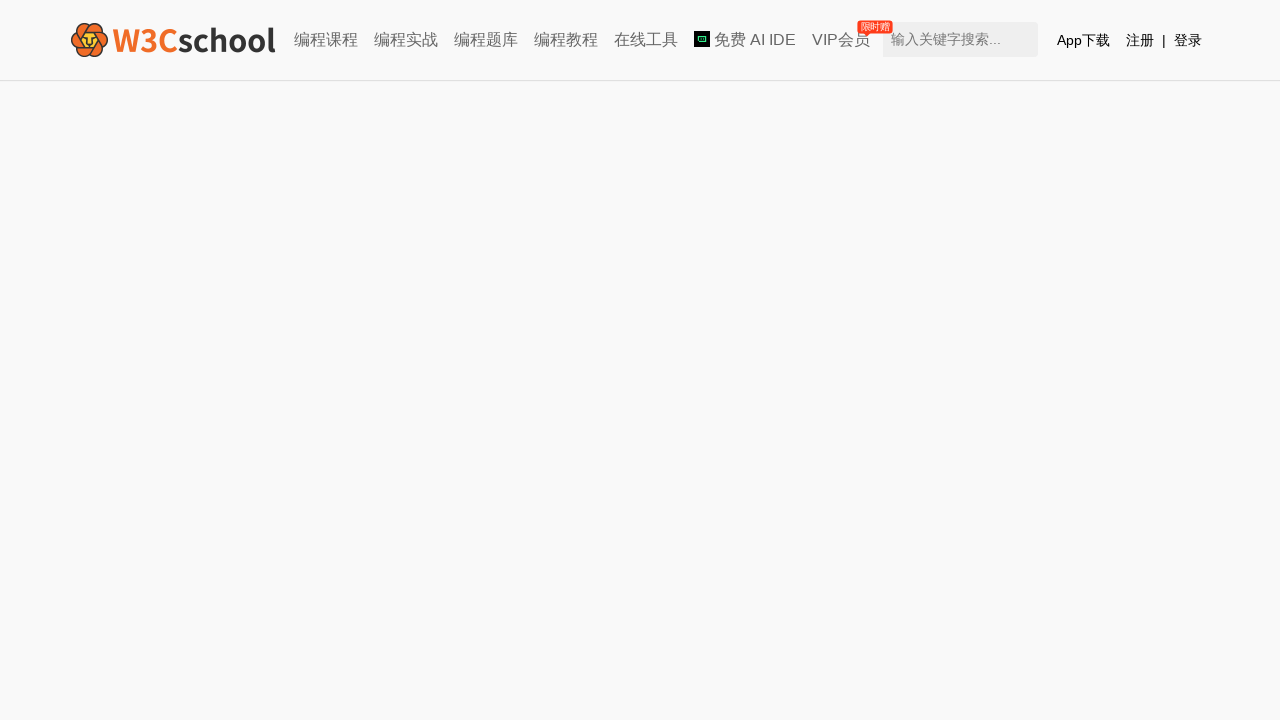

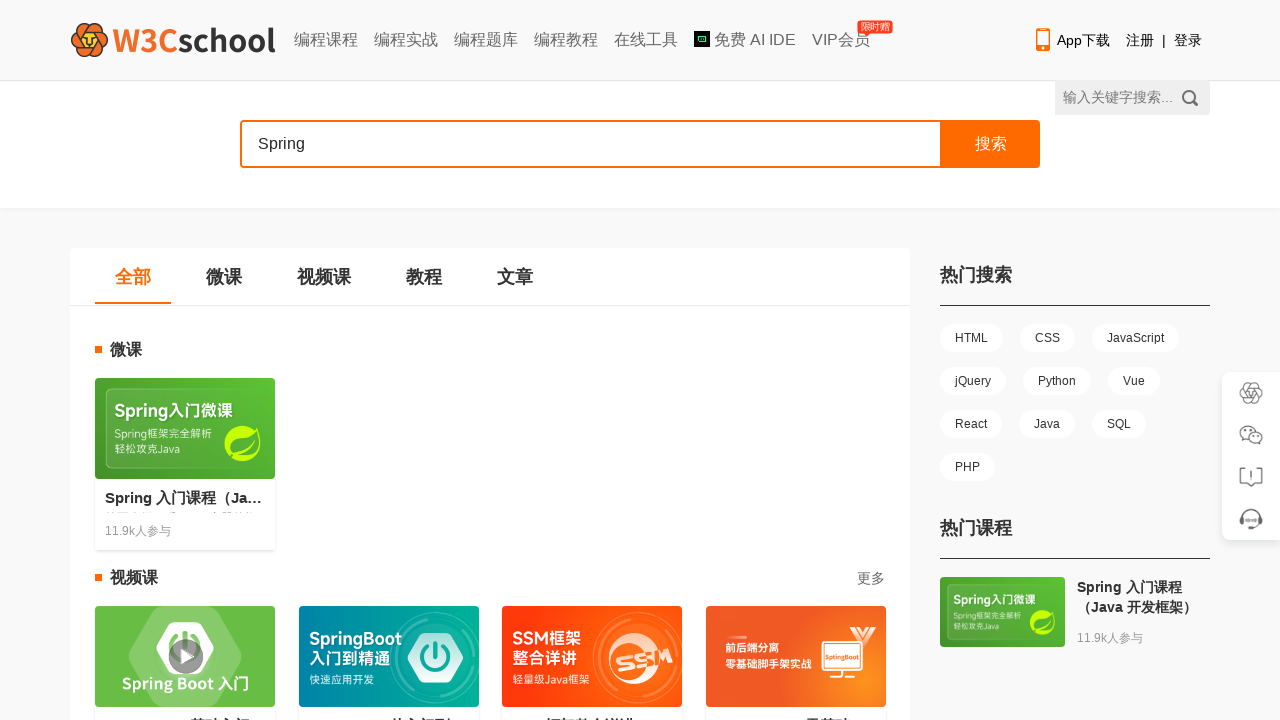